Tests window handling functionality by opening new windows, switching between them, filling a form in a new window, and closing multiple windows

Starting URL: https://leafground.com/window.xhtml

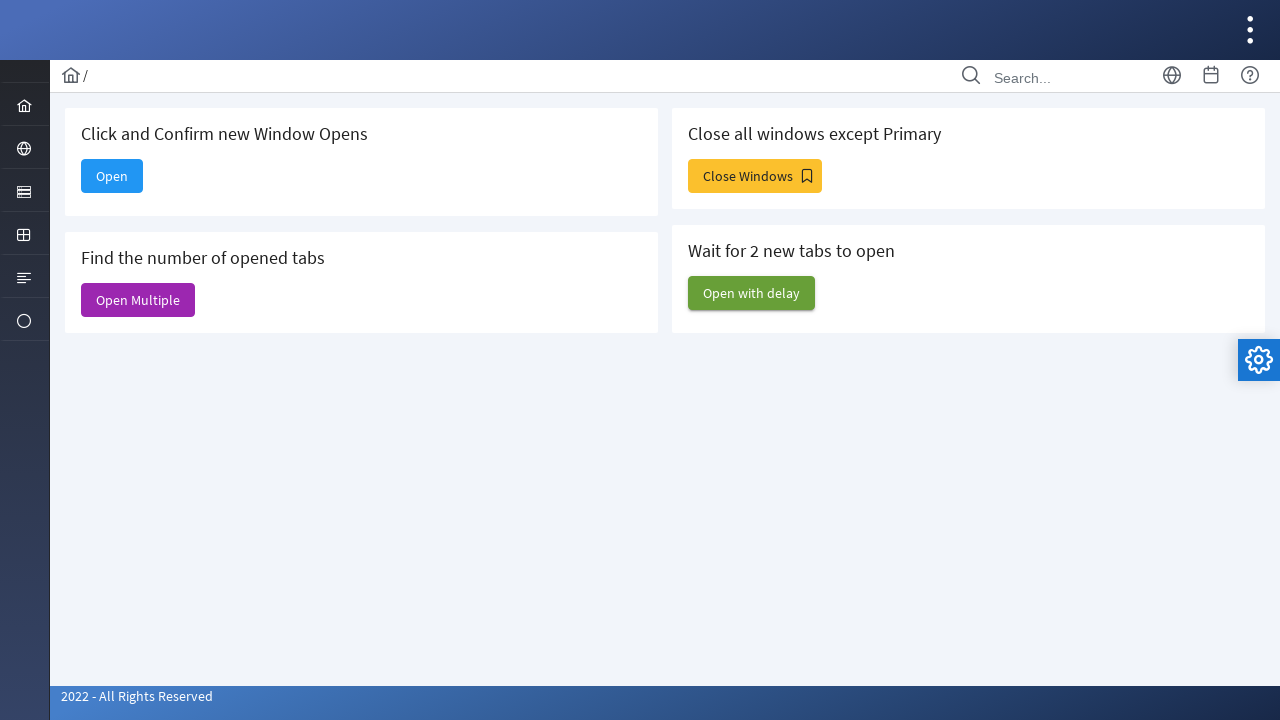

Clicked button to open new window at (112, 176) on #j_idt88\:new
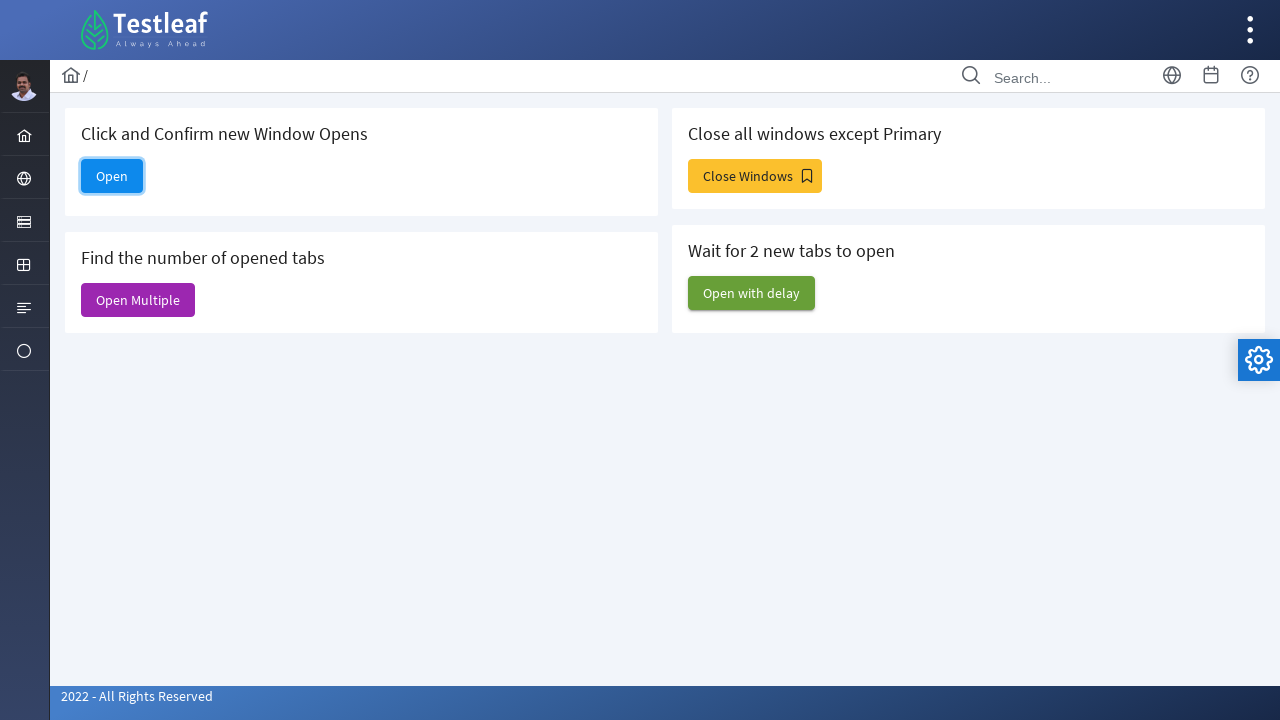

Waited for new window to open
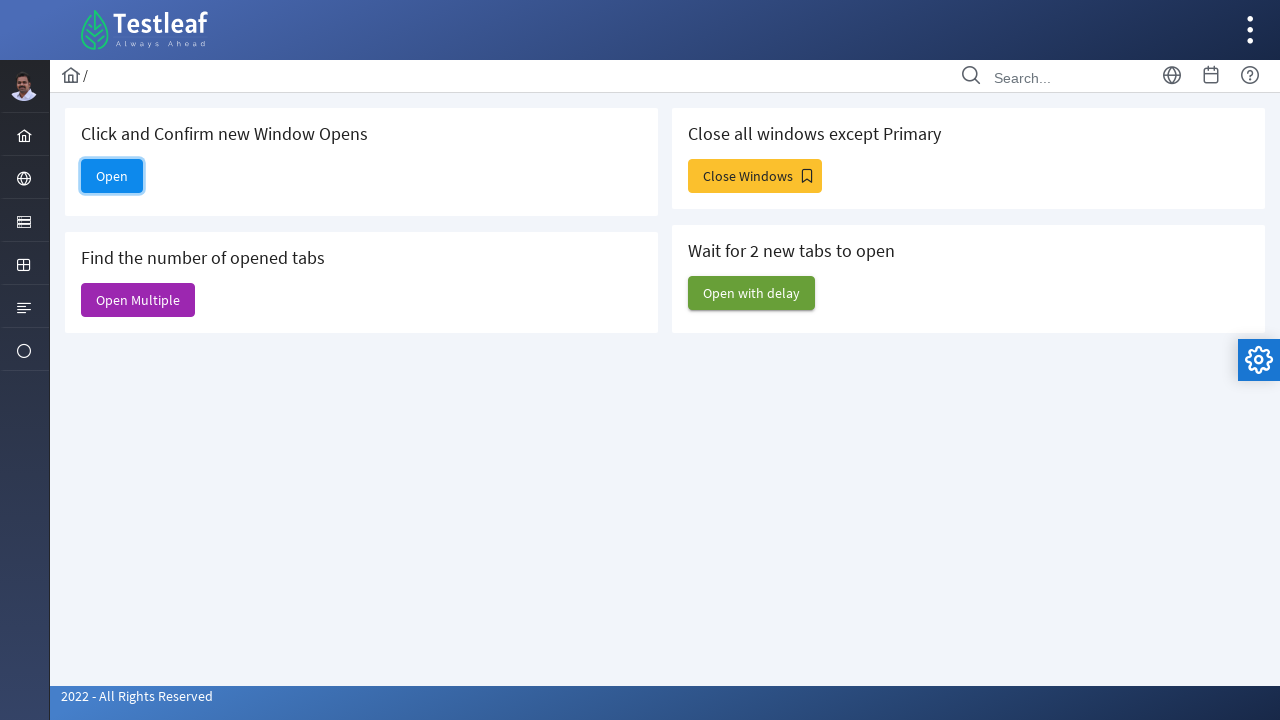

Retrieved all open pages from context
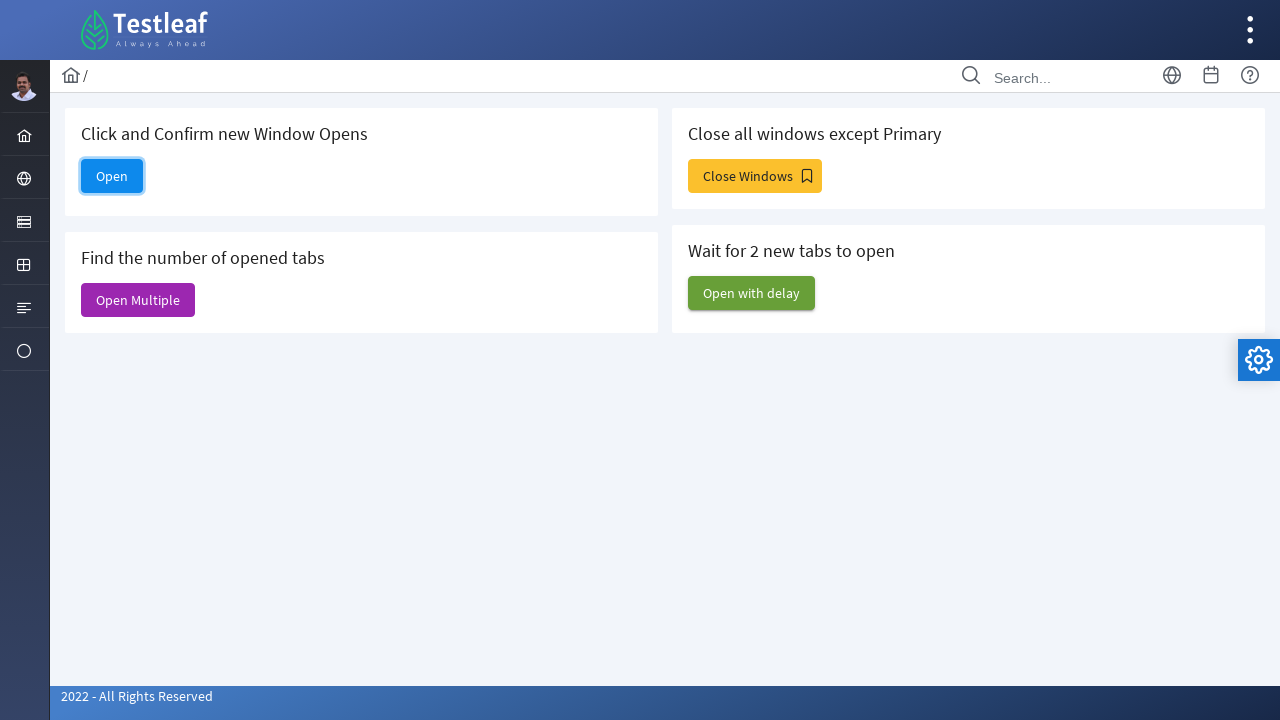

Switched to newly opened window
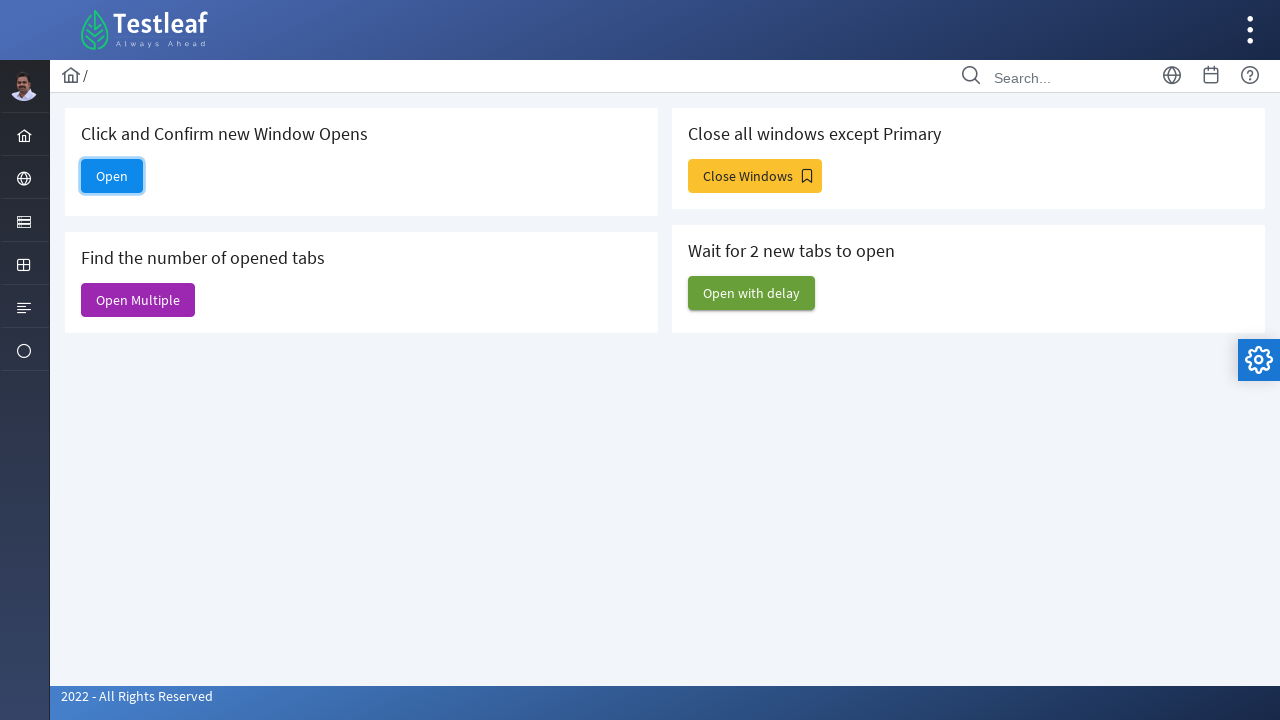

Filled email field with 'Test@gmail.com' in new window on #email
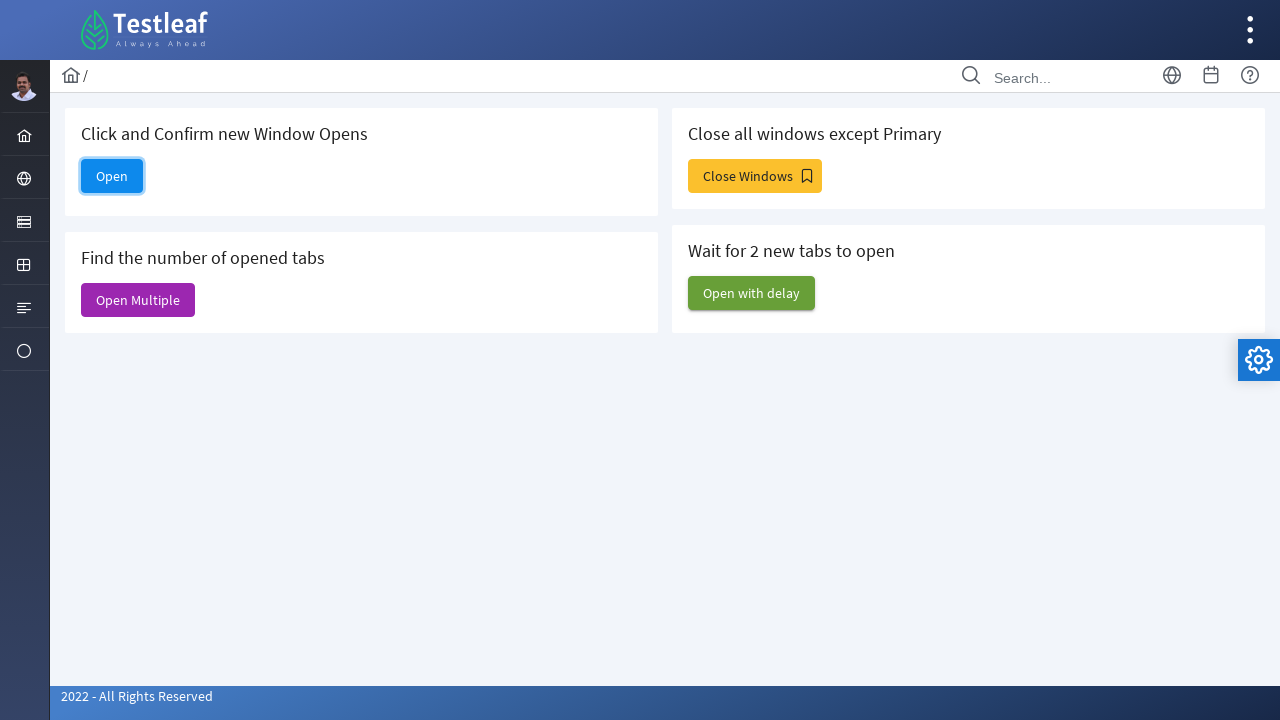

Closed the new window
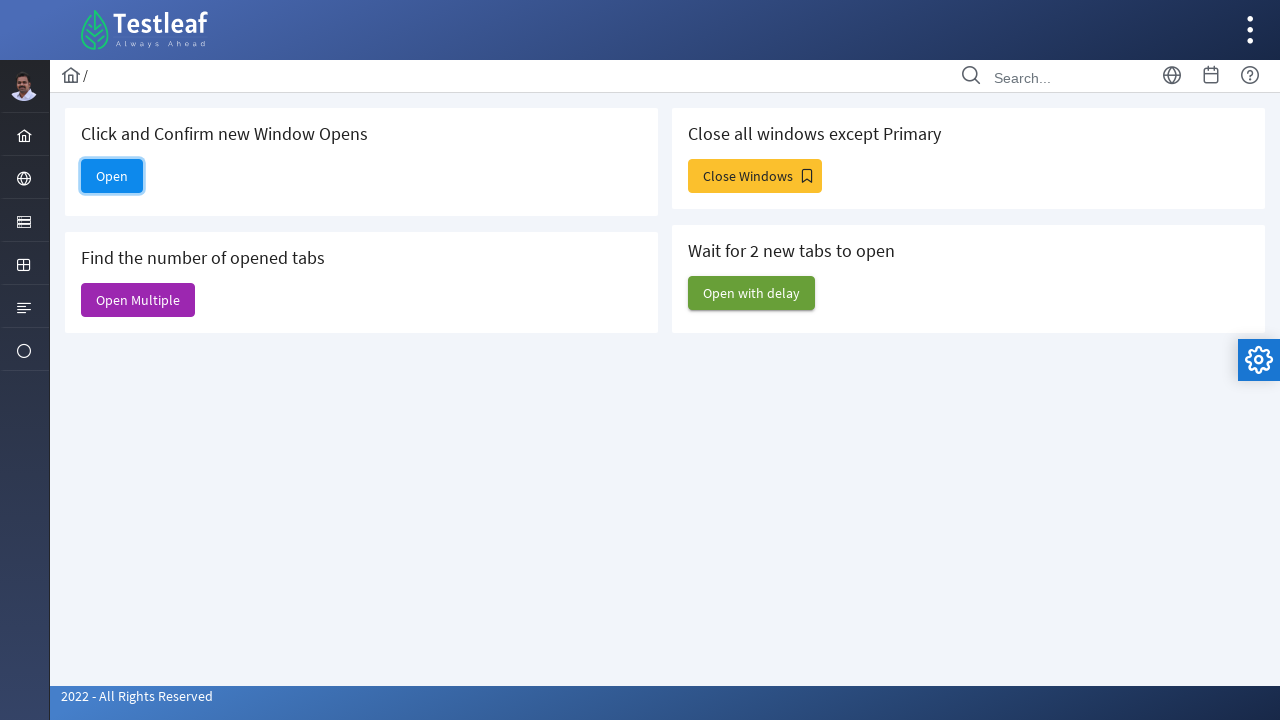

Clicked button to open multiple windows at (138, 300) on [name='j_idt88:j_idt91']
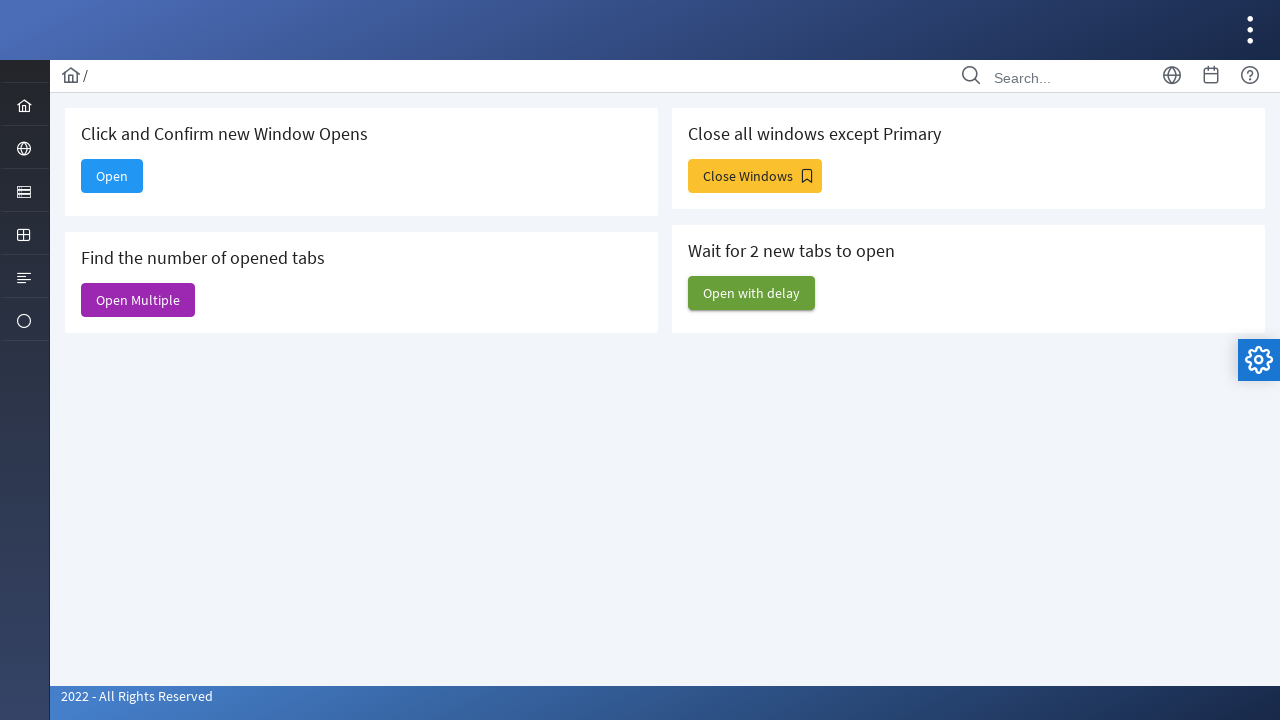

Waited for multiple windows to open
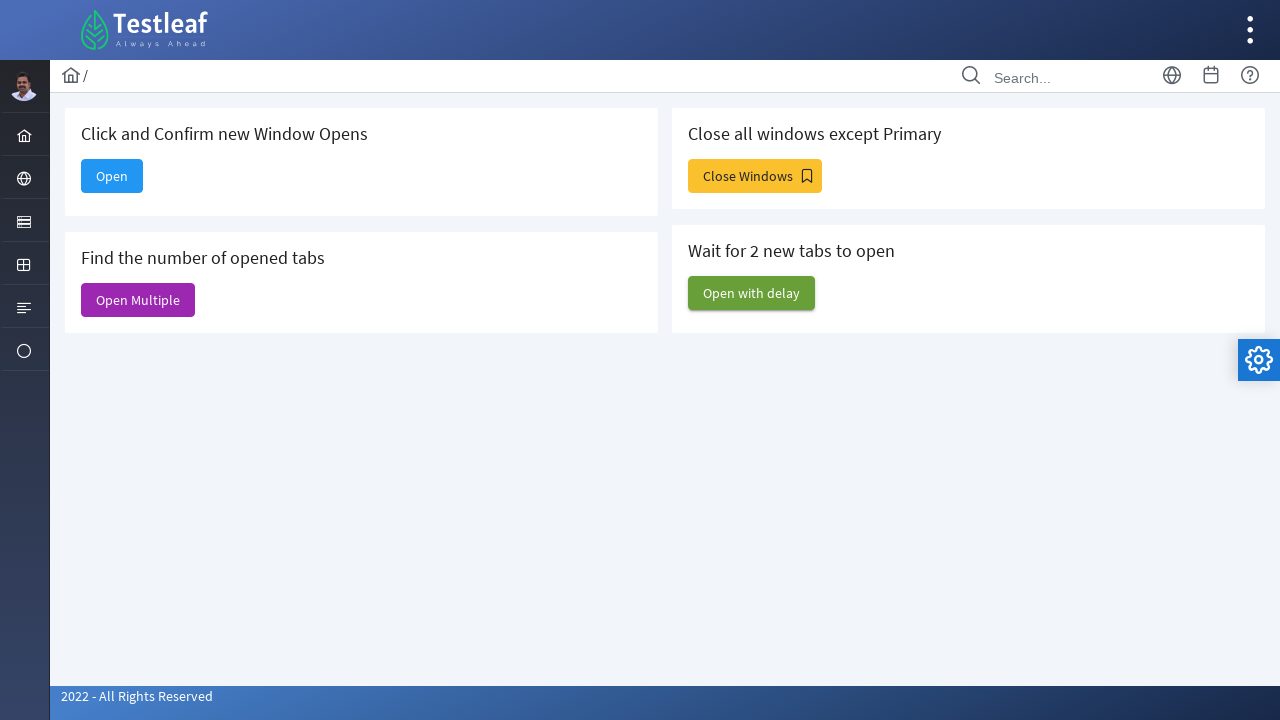

Retrieved all open pages from context again
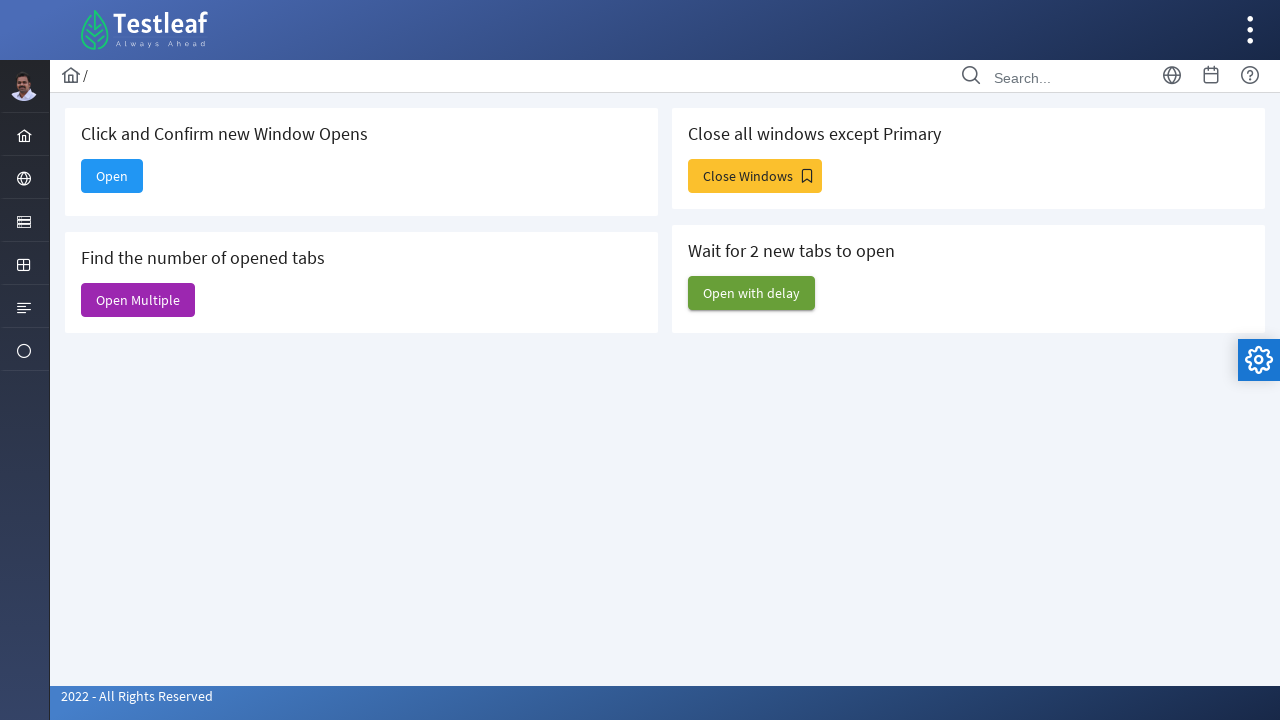

Closed extra window to return to original window only
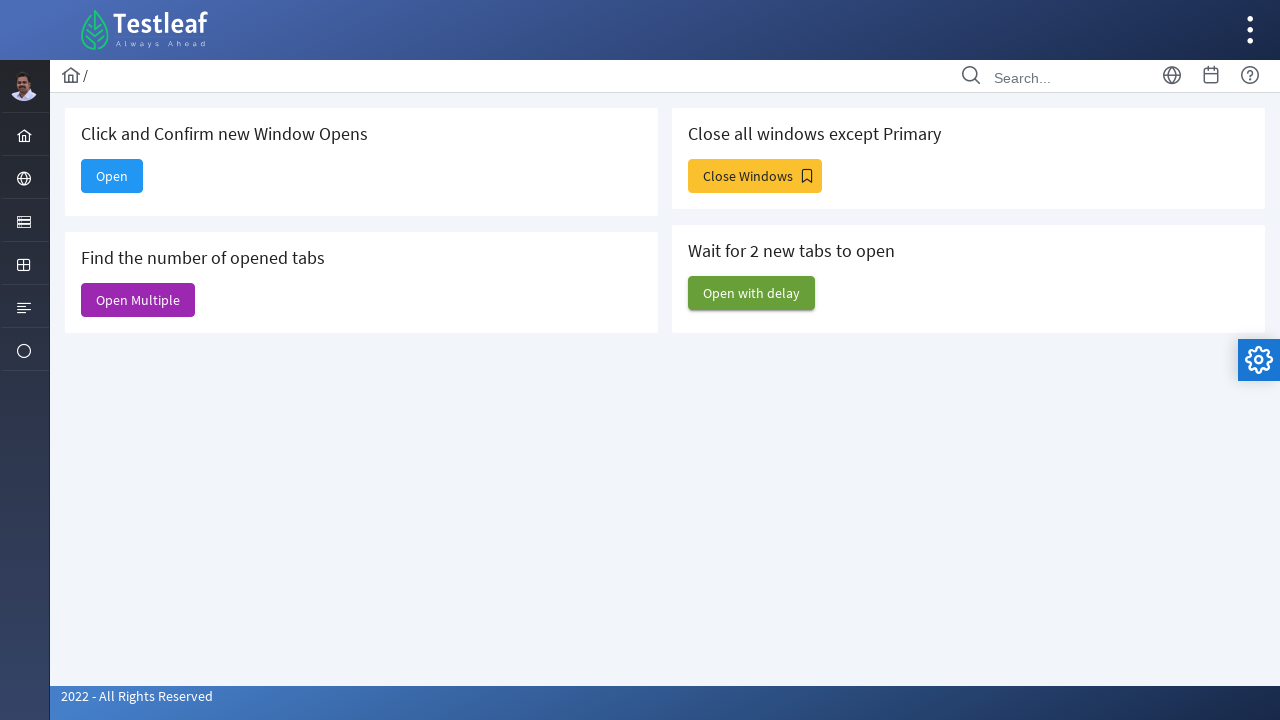

Closed extra window to return to original window only
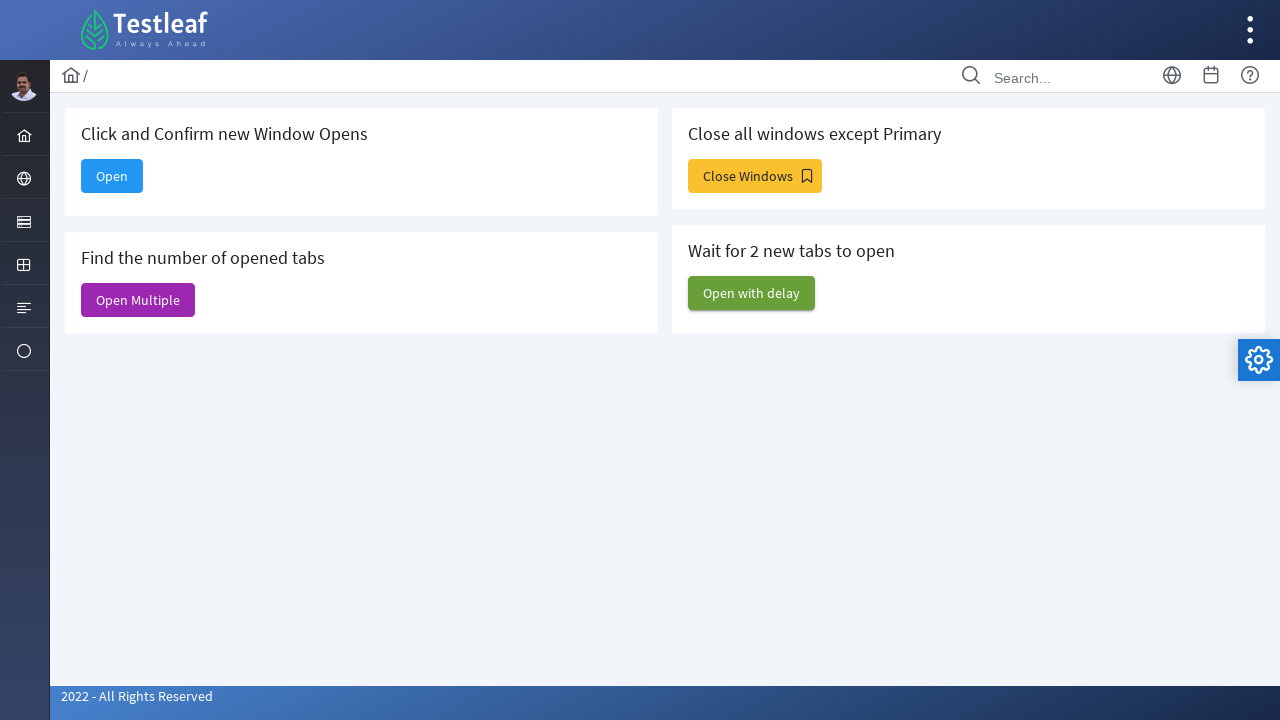

Closed extra window to return to original window only
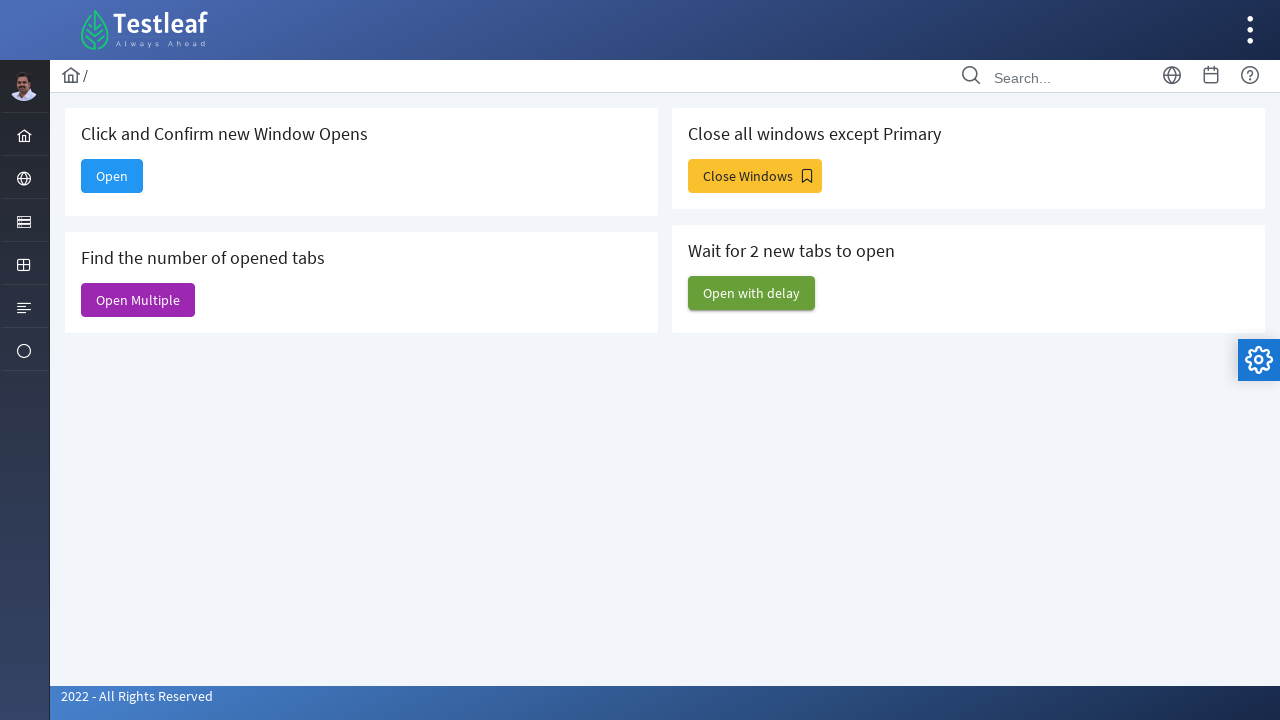

Closed extra window to return to original window only
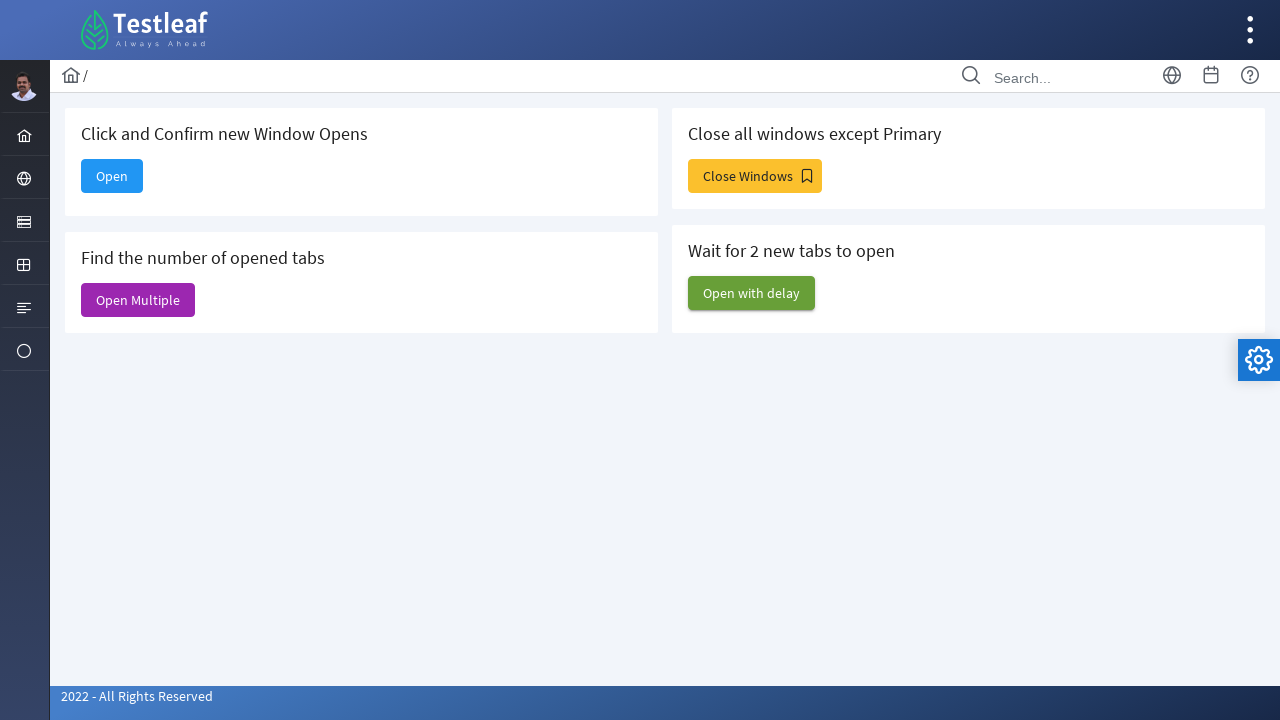

Closed extra window to return to original window only
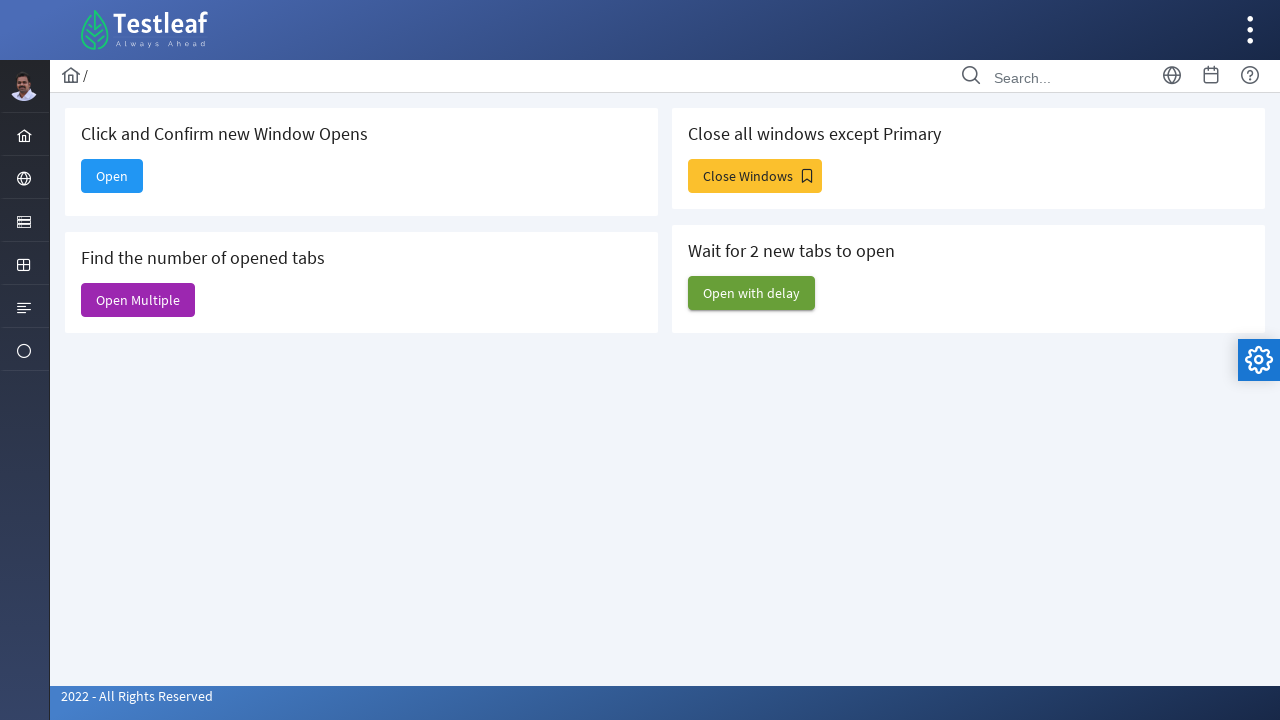

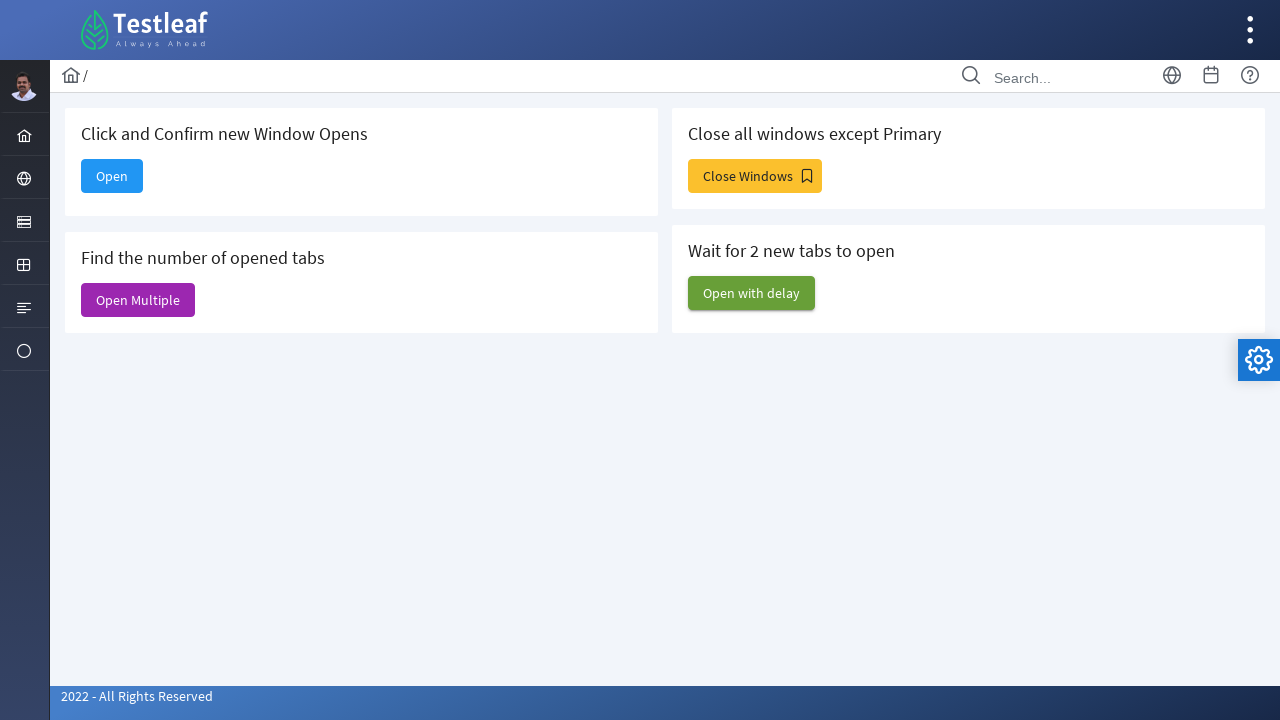